Tests adding a single item to the TodoMVC React todo list and verifies it appears

Starting URL: https://todomvc.com/examples/react/dist/

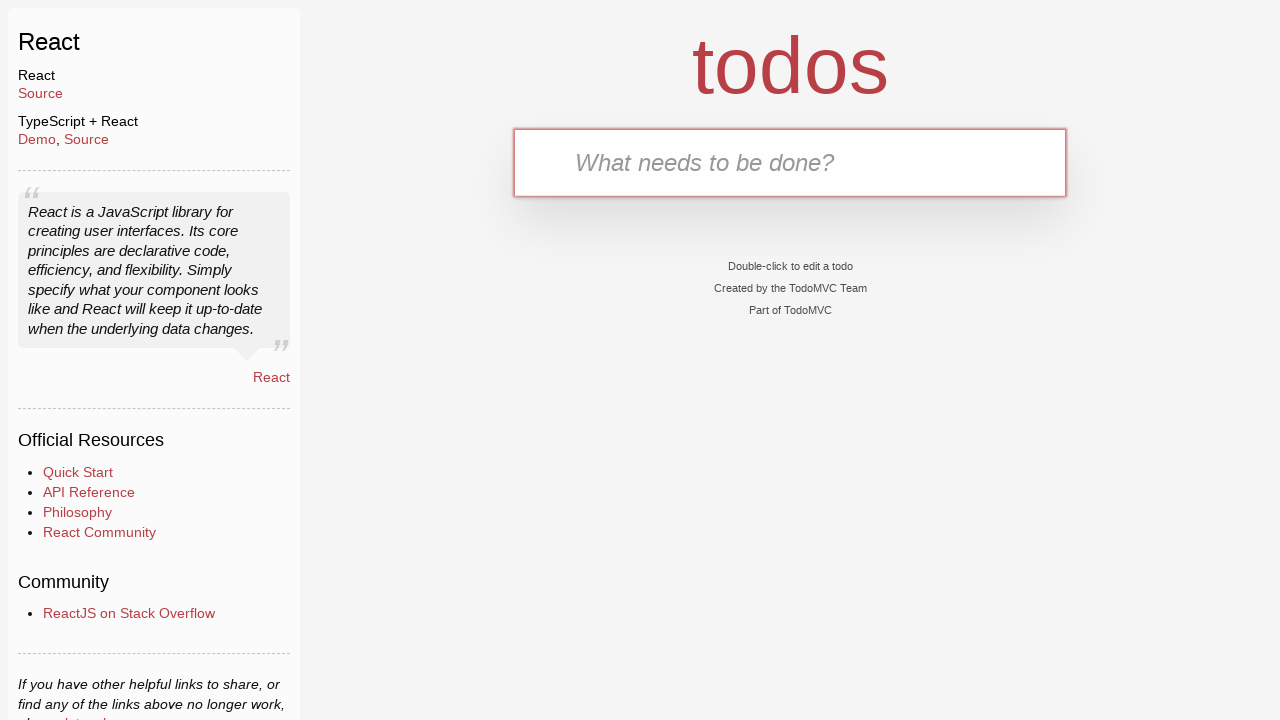

Filled new todo input field with 'Buy Sweets' on .new-todo
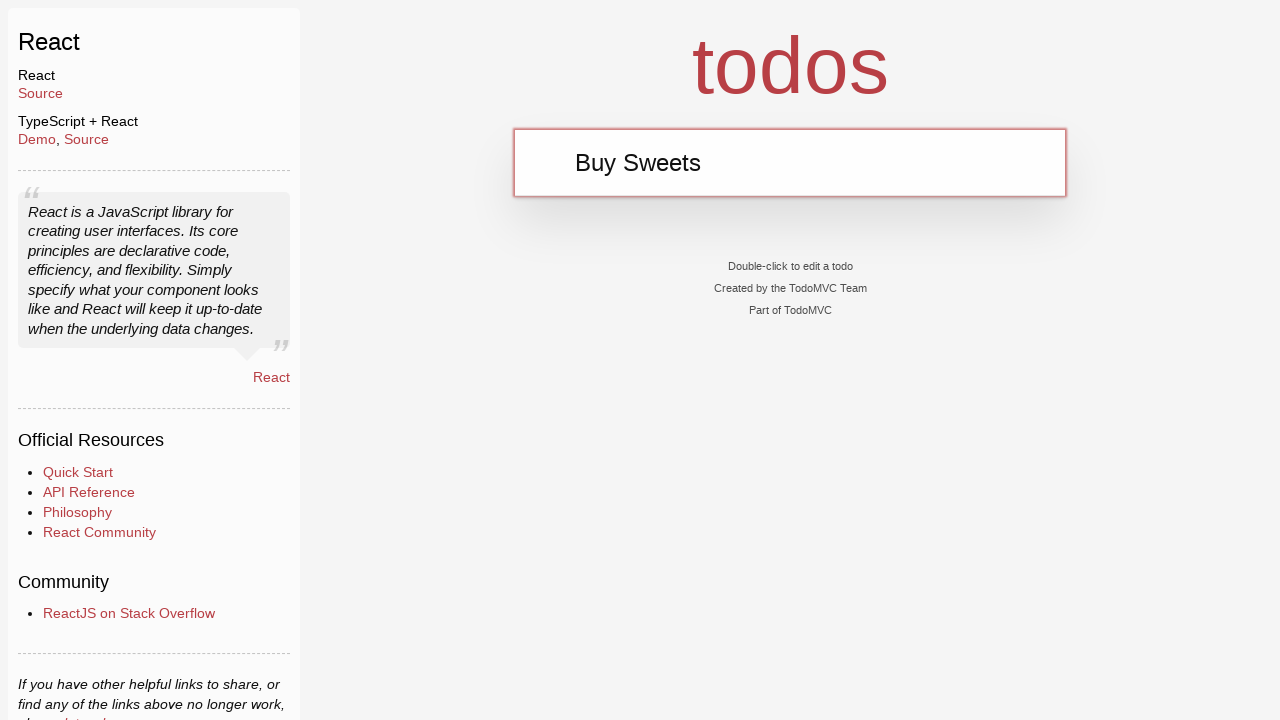

Pressed Enter to submit the new todo item on .new-todo
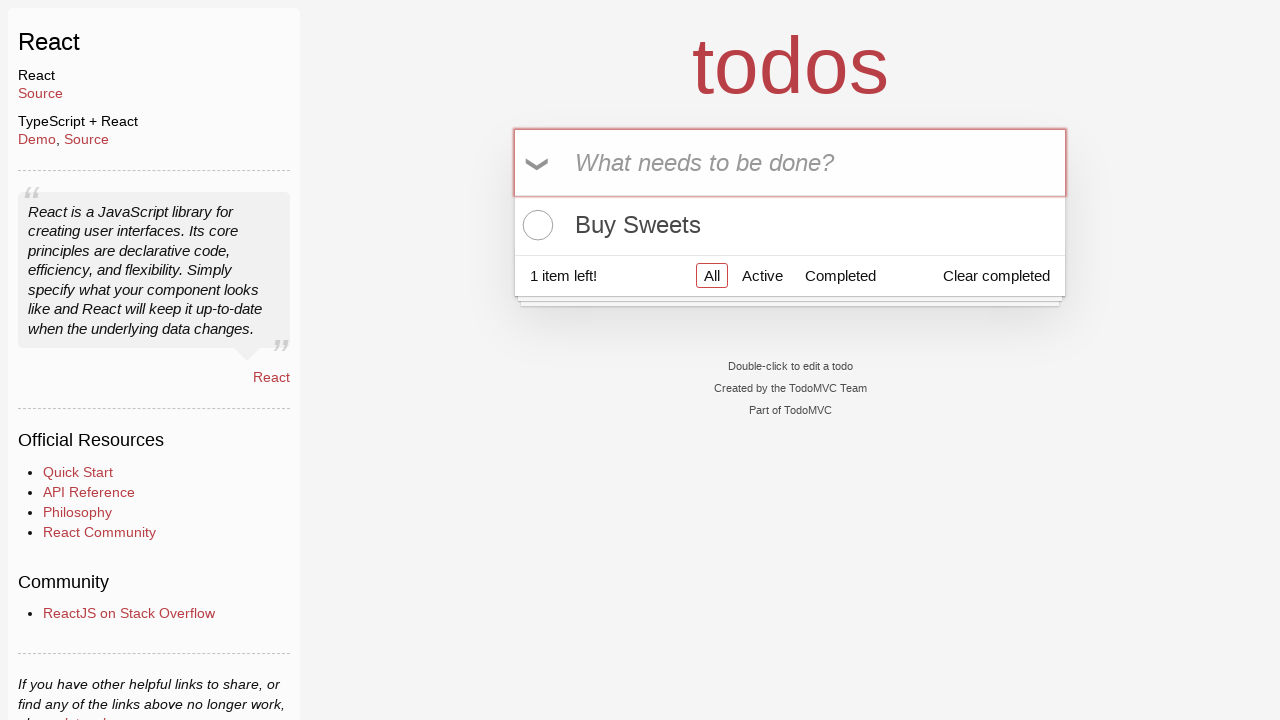

Todo item appeared in the list
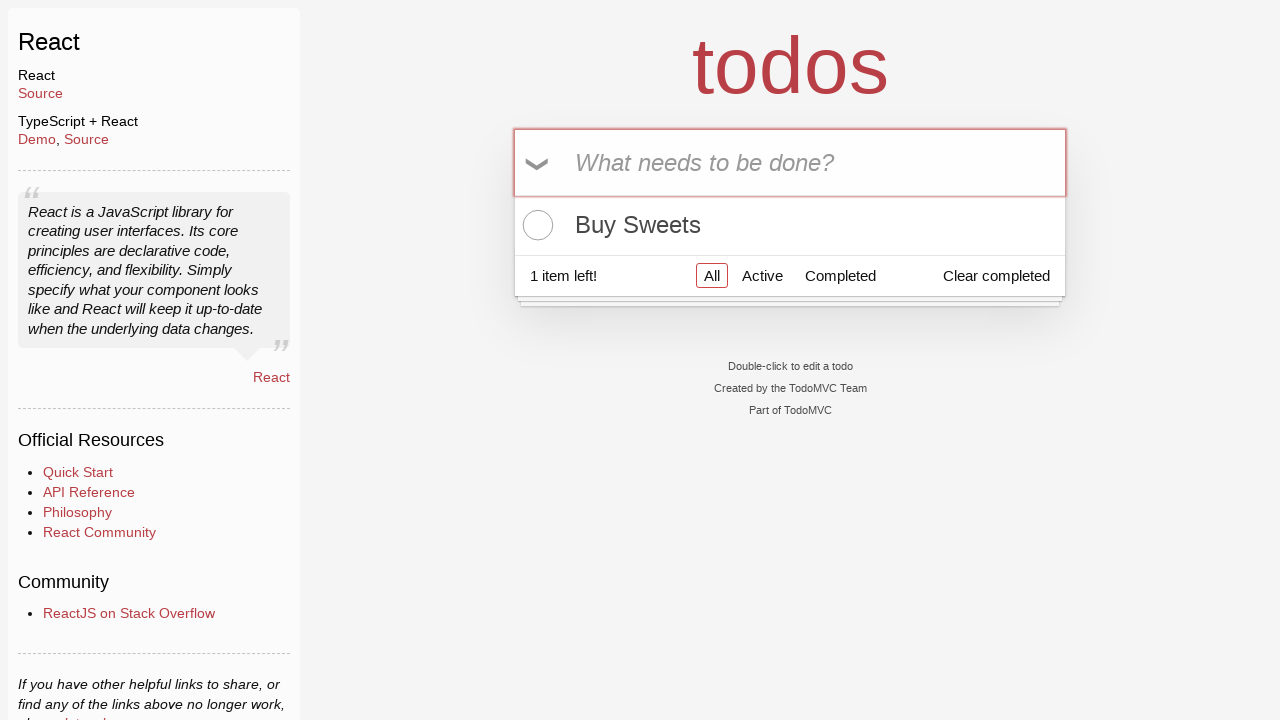

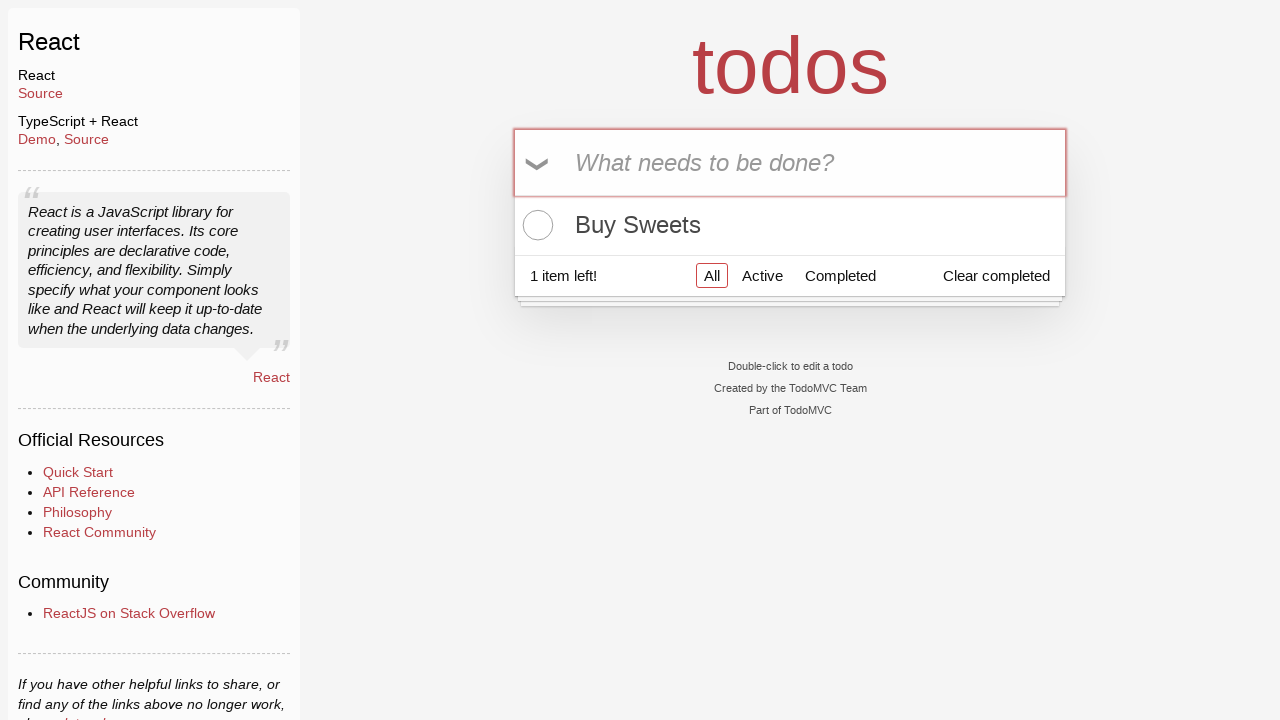